Navigates to Daum Weather website and waits for weather information elements (location, temperature, and status) to load on the dynamic page.

Starting URL: https://weather.daum.net/

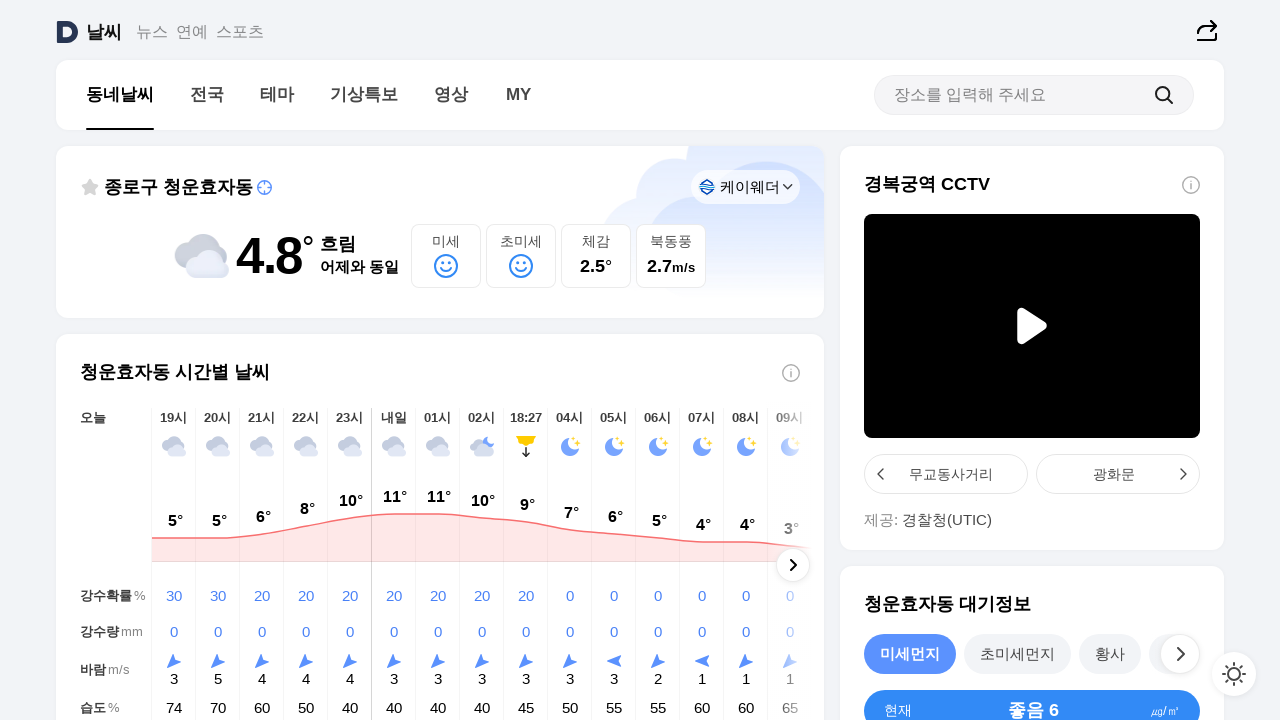

Navigated to Daum Weather website
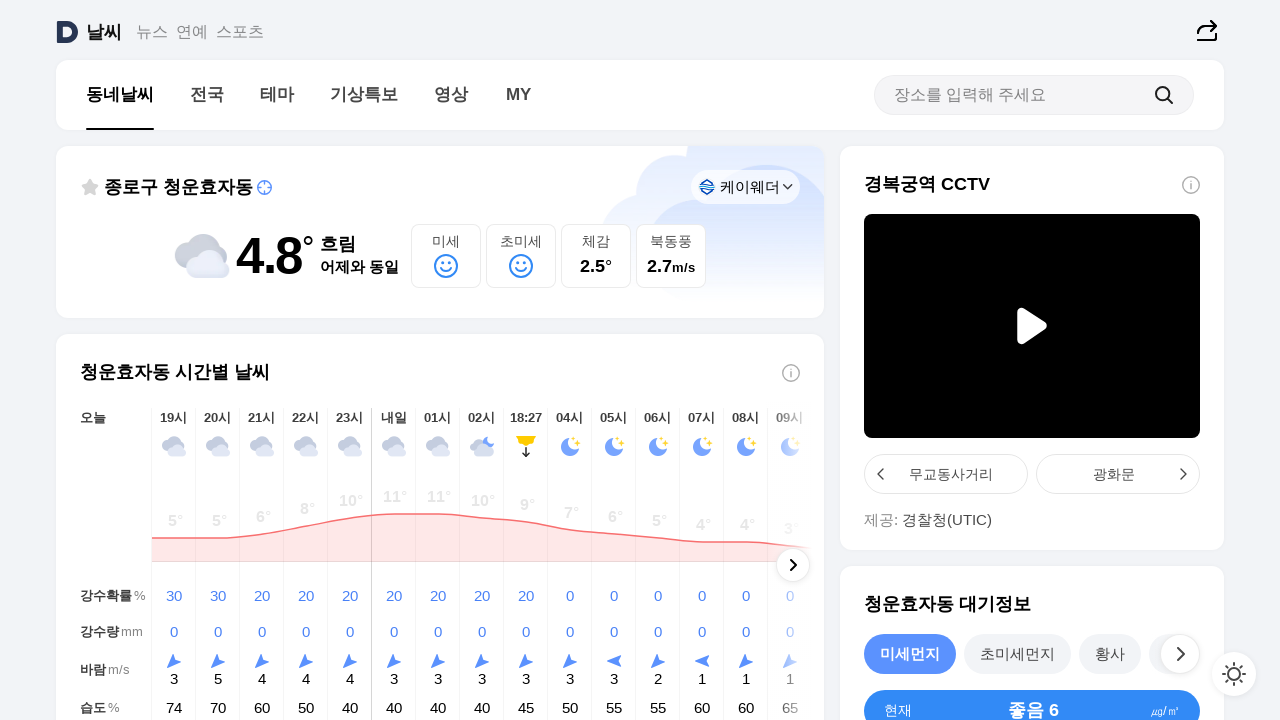

Location element loaded
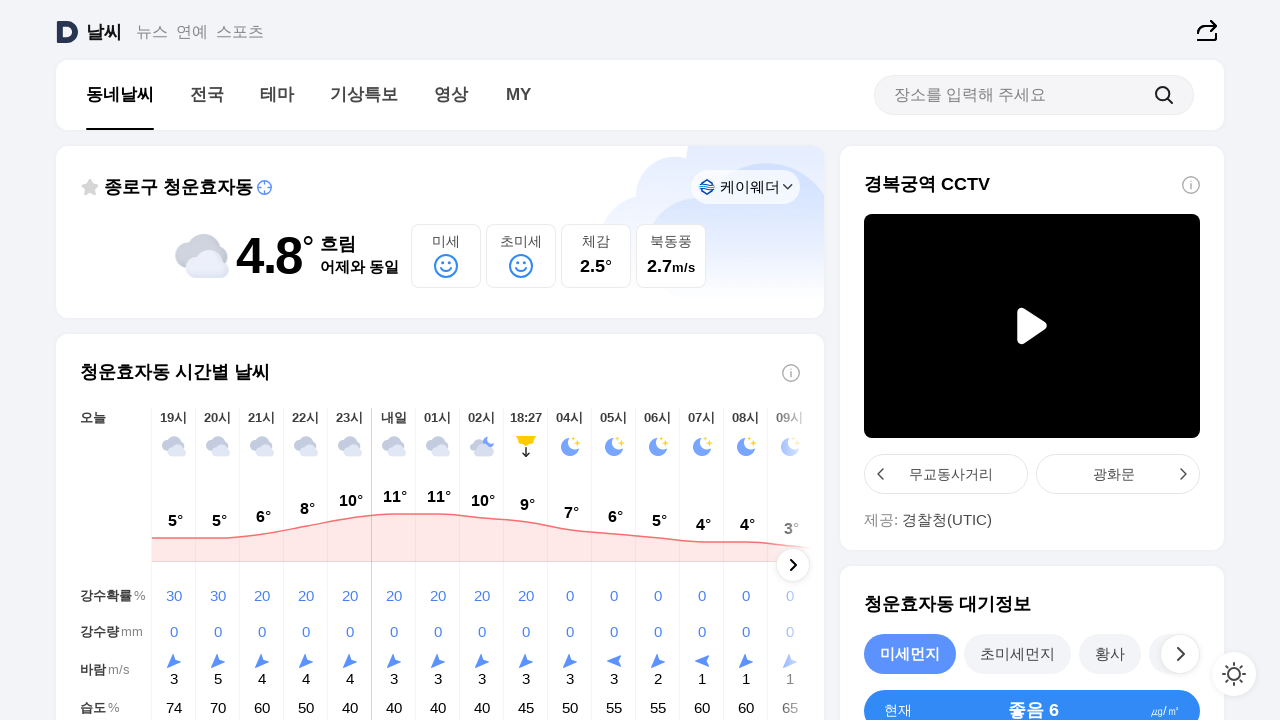

Temperature element loaded
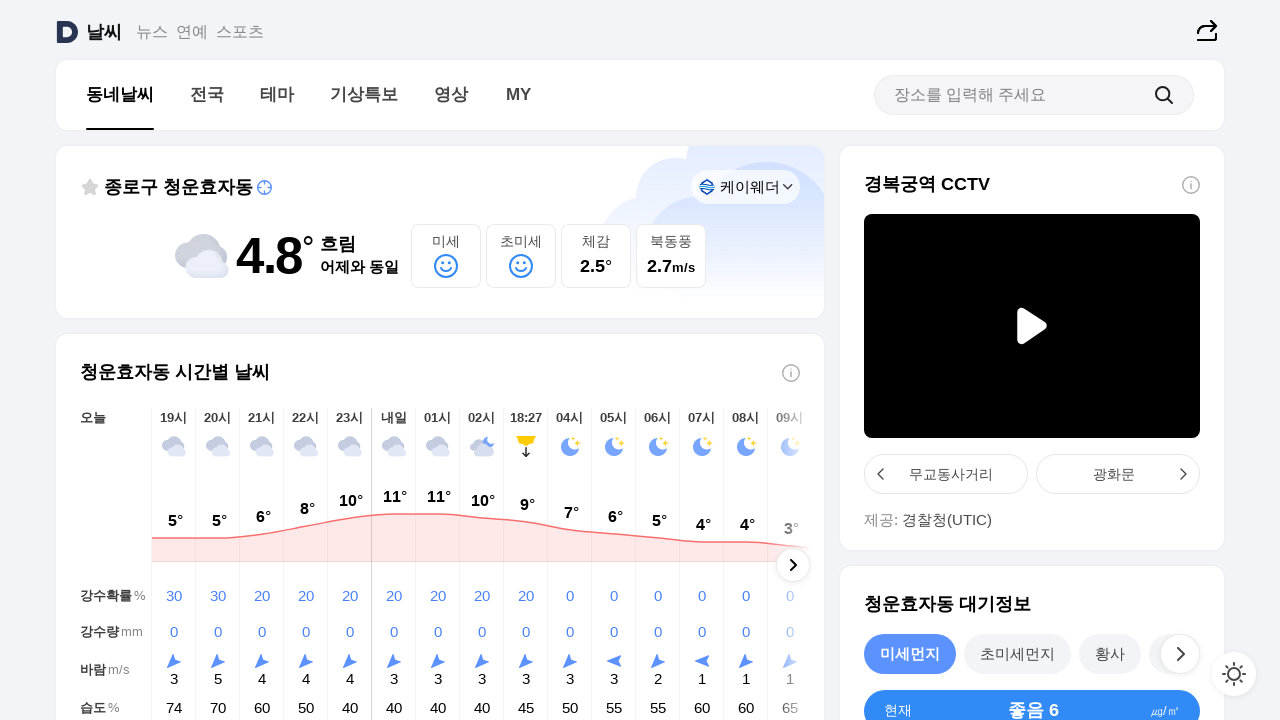

Weather status element loaded
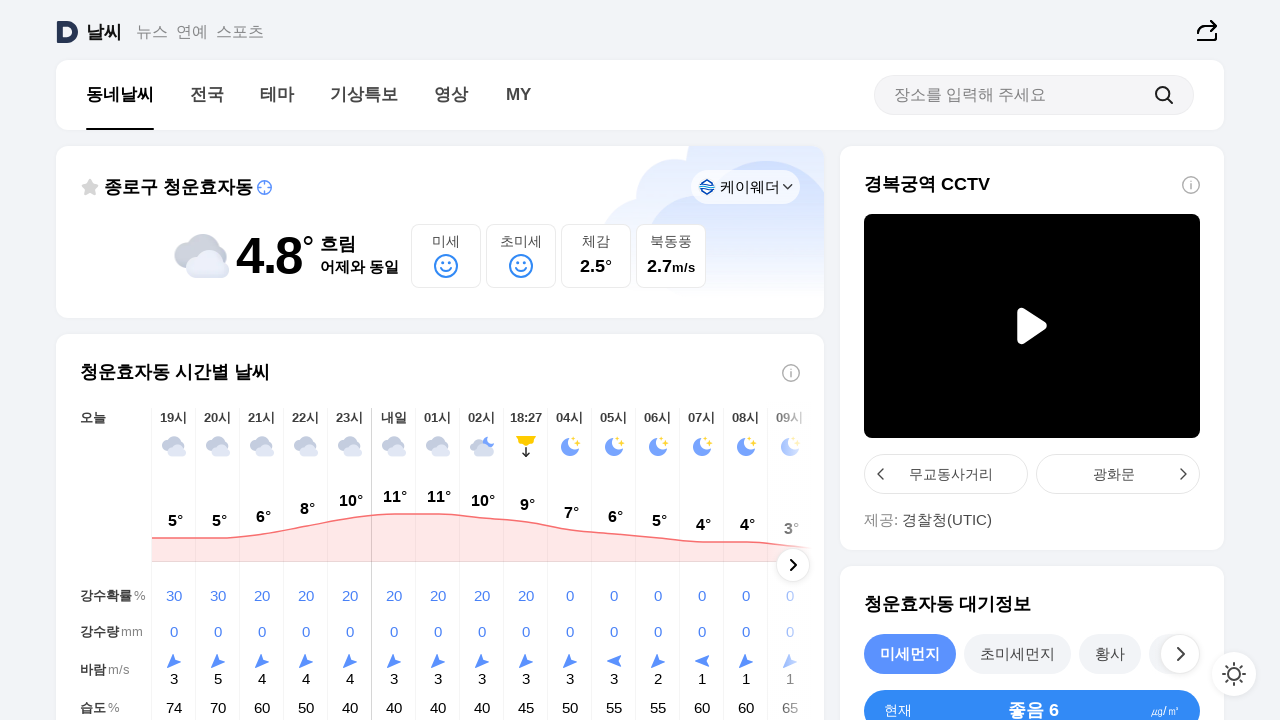

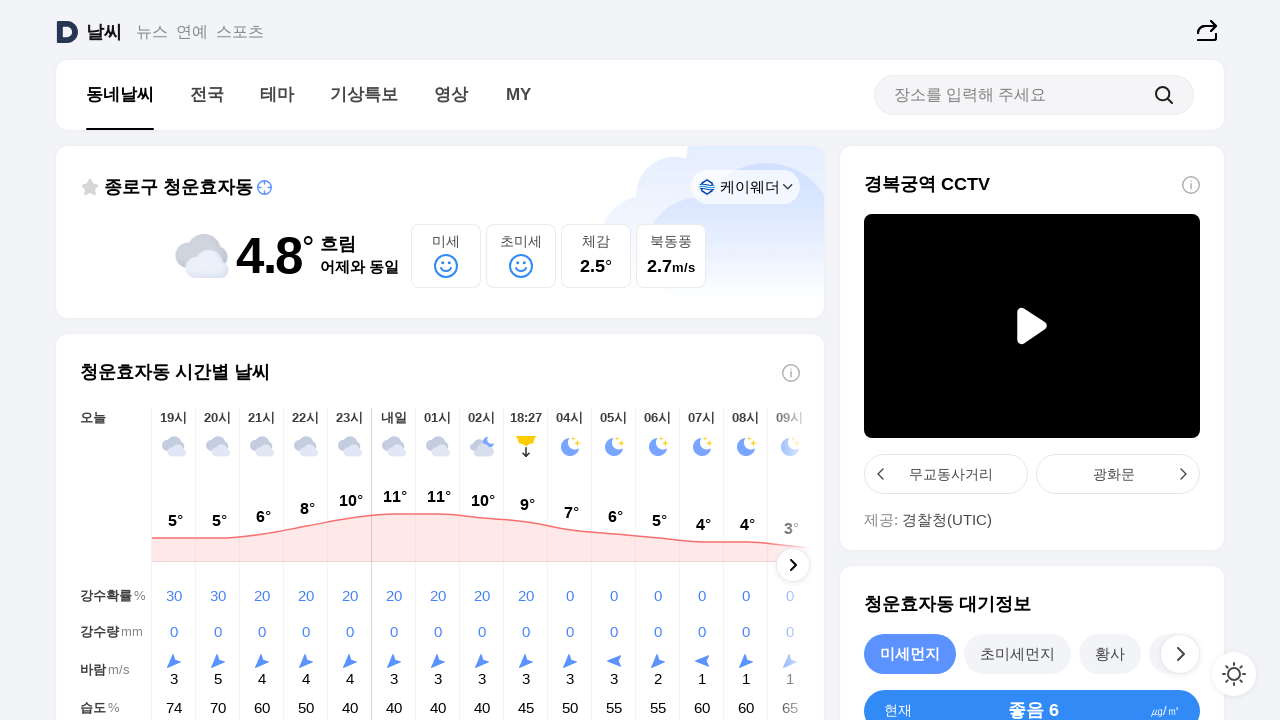